Tests various link types on the DemoQA links page by clicking on home link, simple link, dynamic link, and multiple API response links (created, no-content, moved, bad-request, unauthorized, forbidden, invalid-url)

Starting URL: https://demoqa.com/links

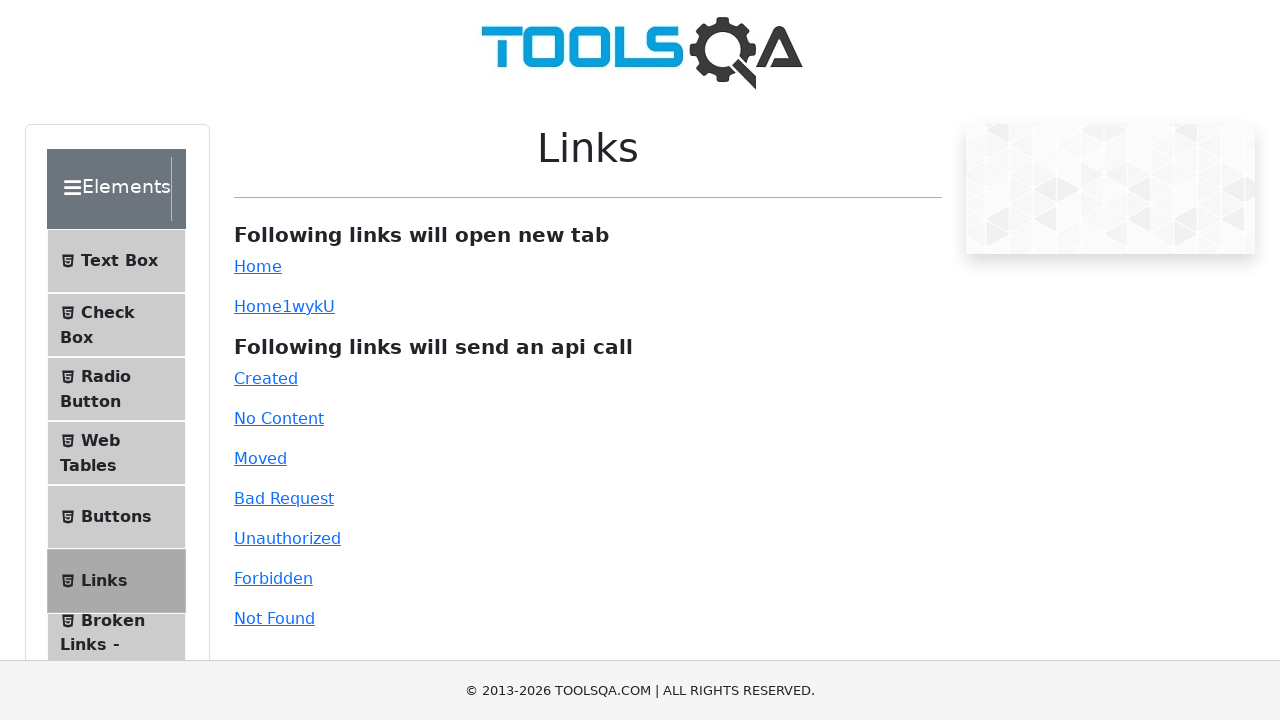

Clicked Home link at (258, 266) on text=Home
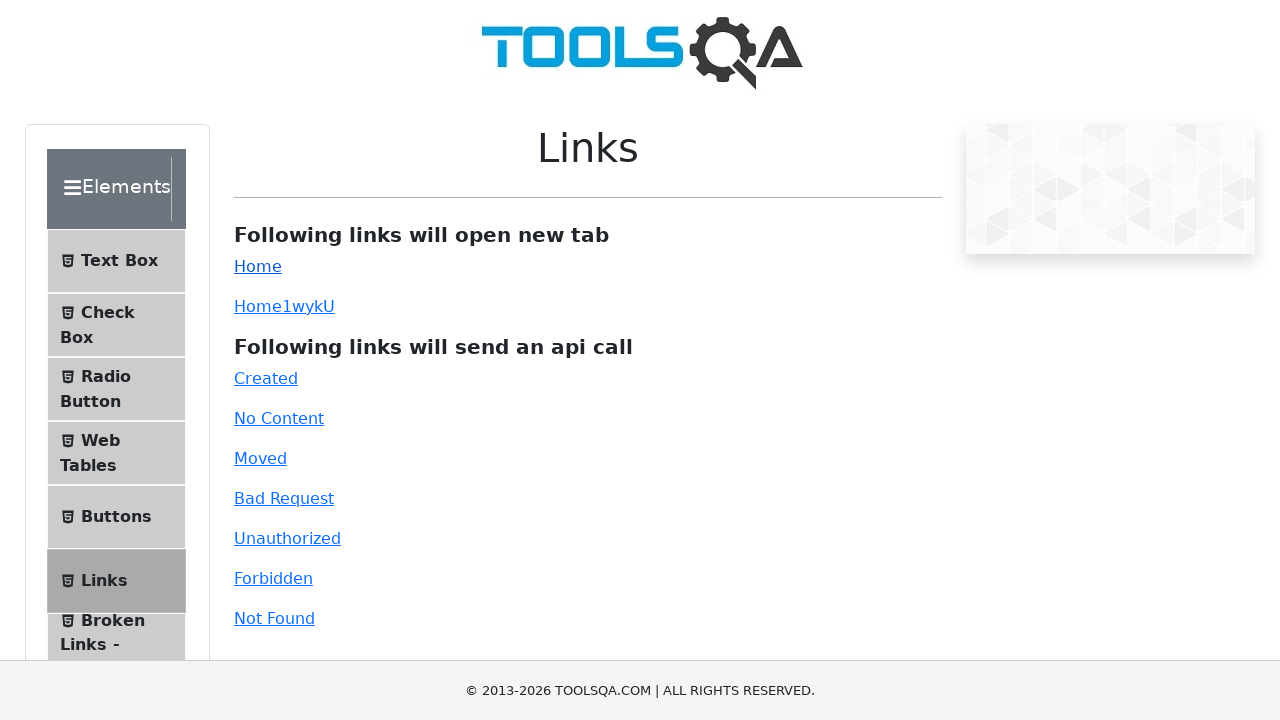

Clicked simple link at (258, 266) on #simpleLink
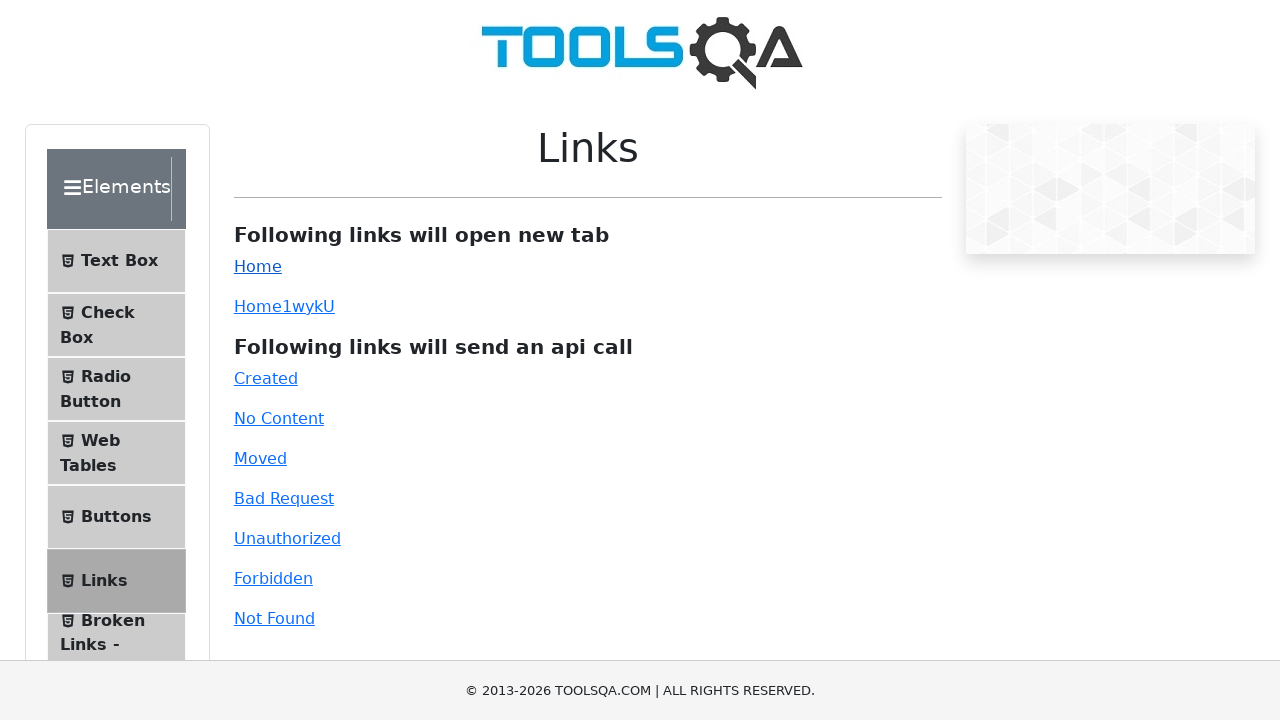

Clicked dynamic link at (258, 306) on #dynamicLink
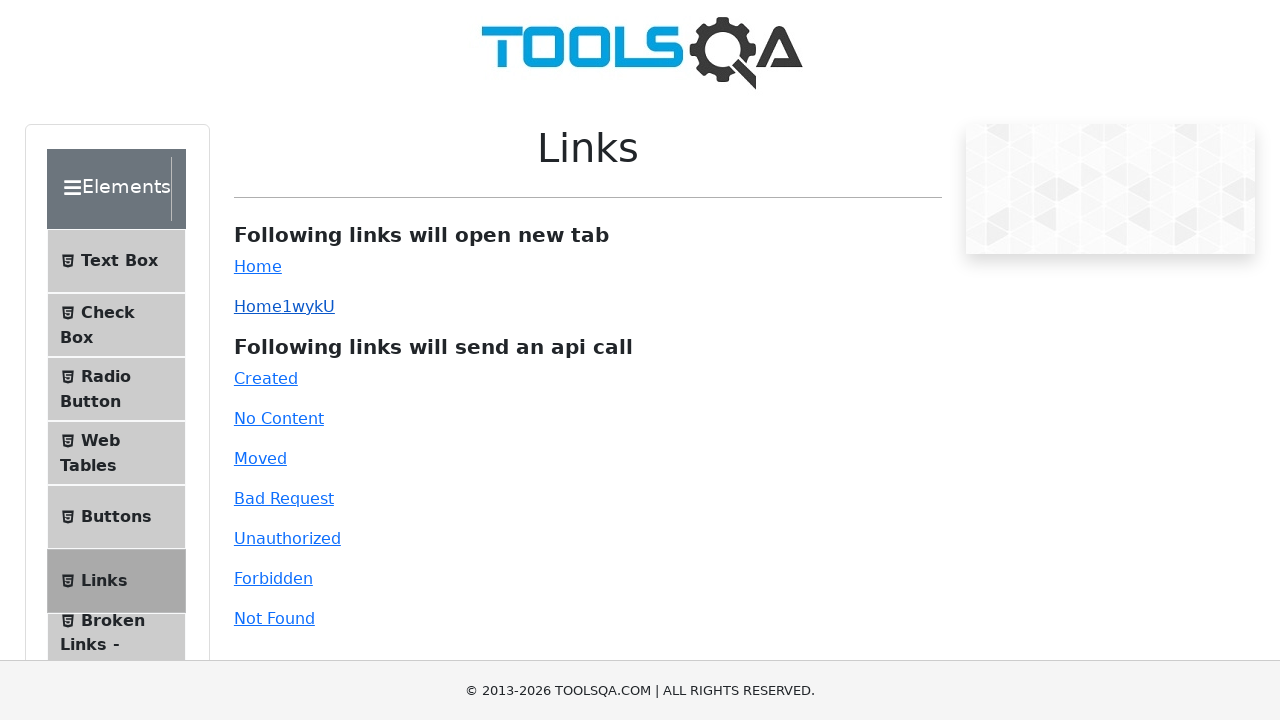

Clicked 'created' API response link (201) at (266, 378) on #created
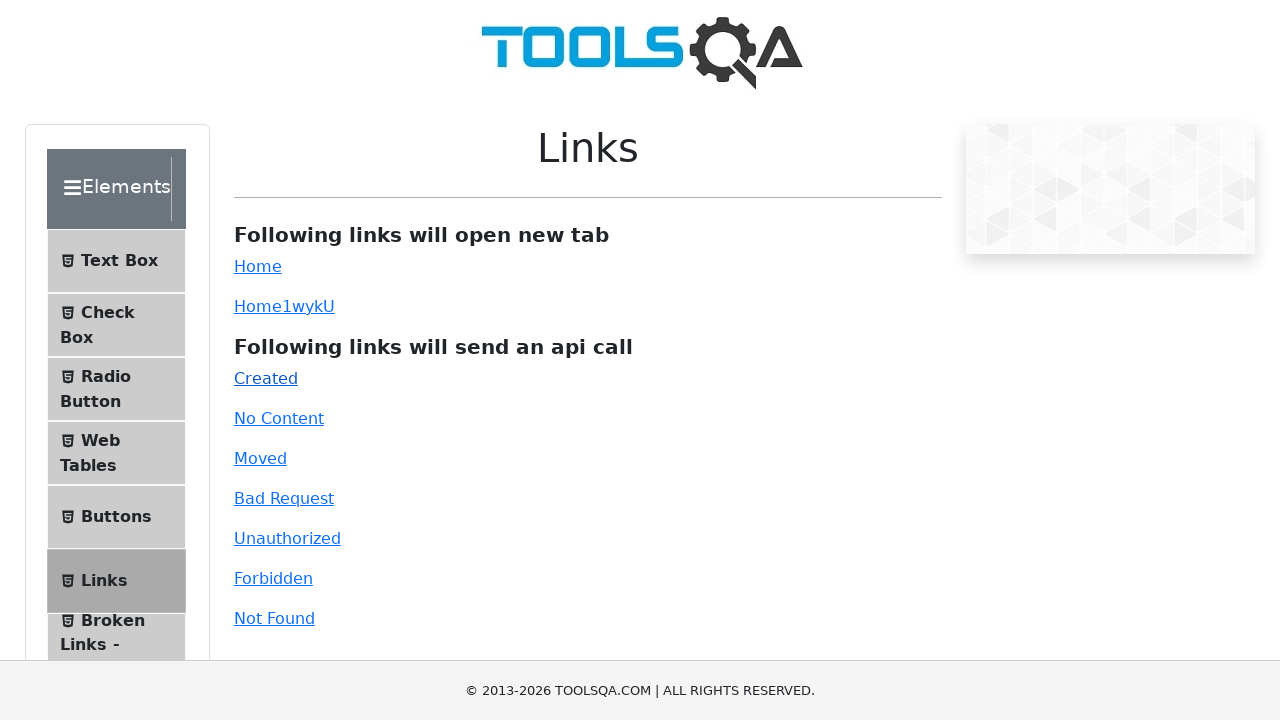

Clicked 'no-content' API response link (204) at (279, 418) on #no-content
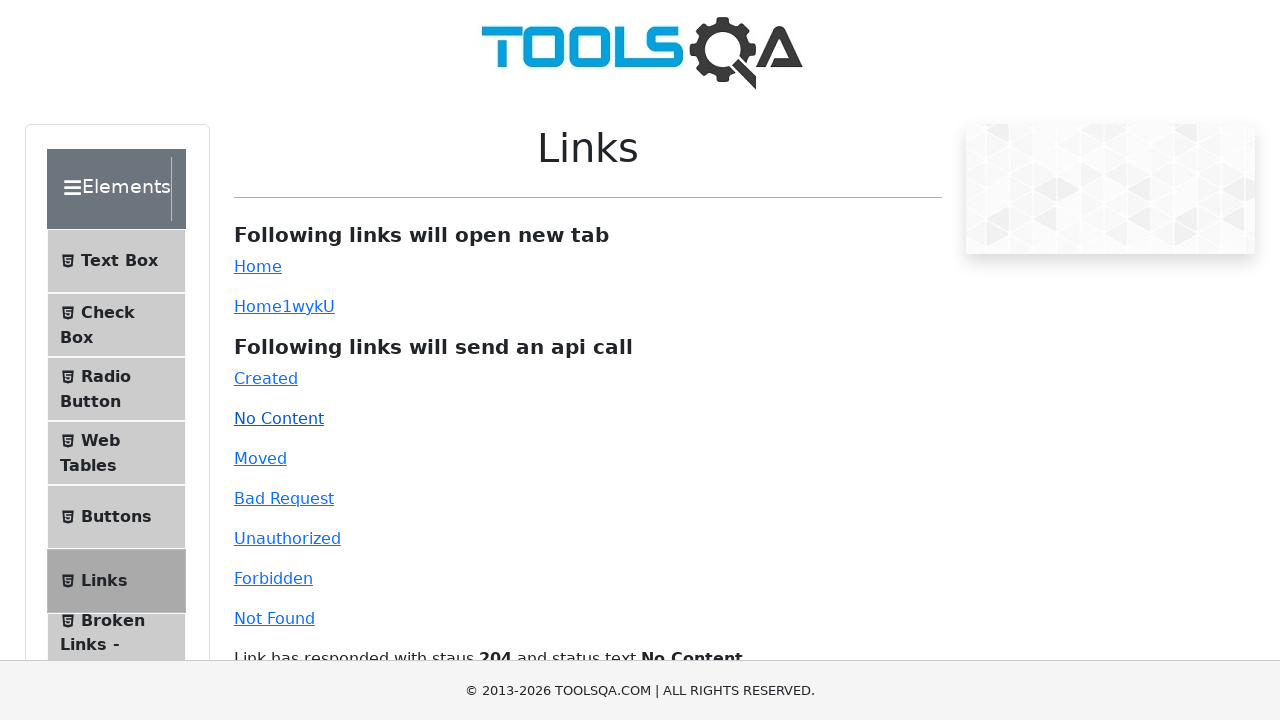

Clicked 'moved' API response link (301) at (260, 458) on #moved
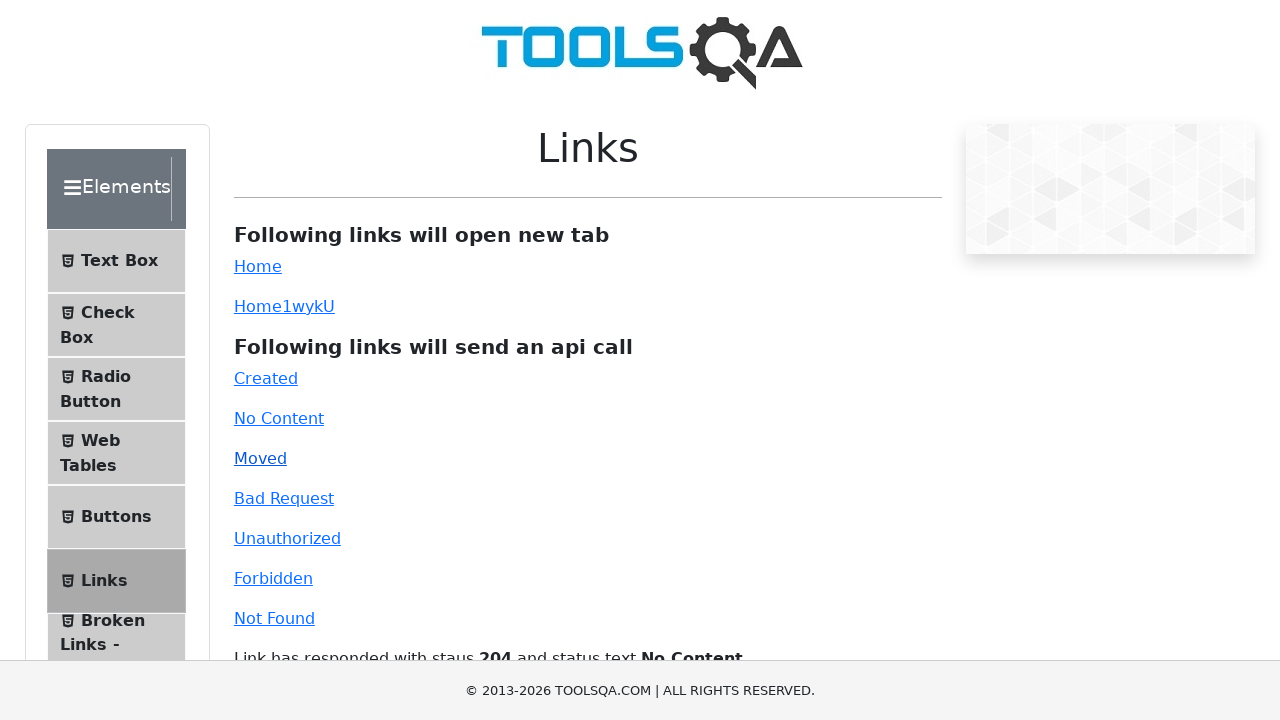

Clicked 'bad-request' API response link (400) at (284, 498) on #bad-request
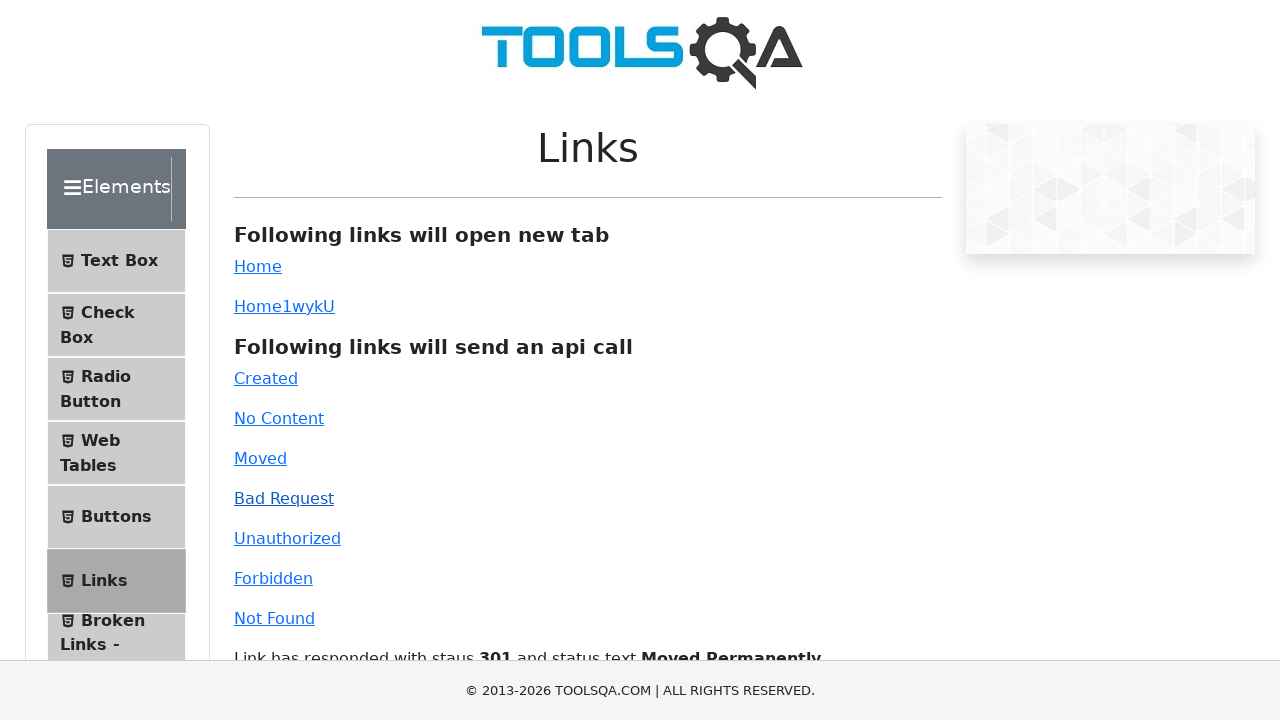

Clicked 'unauthorized' API response link (401) at (287, 538) on #unauthorized
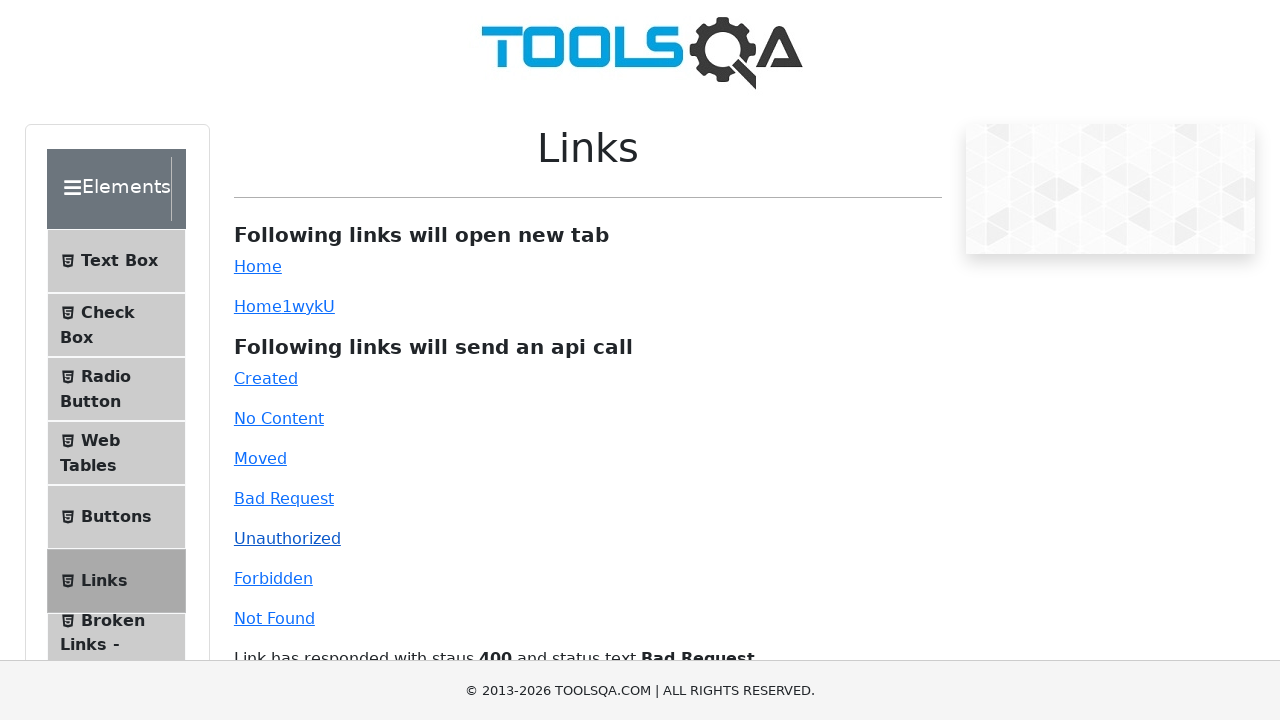

Clicked 'forbidden' API response link (403) at (273, 578) on #forbidden
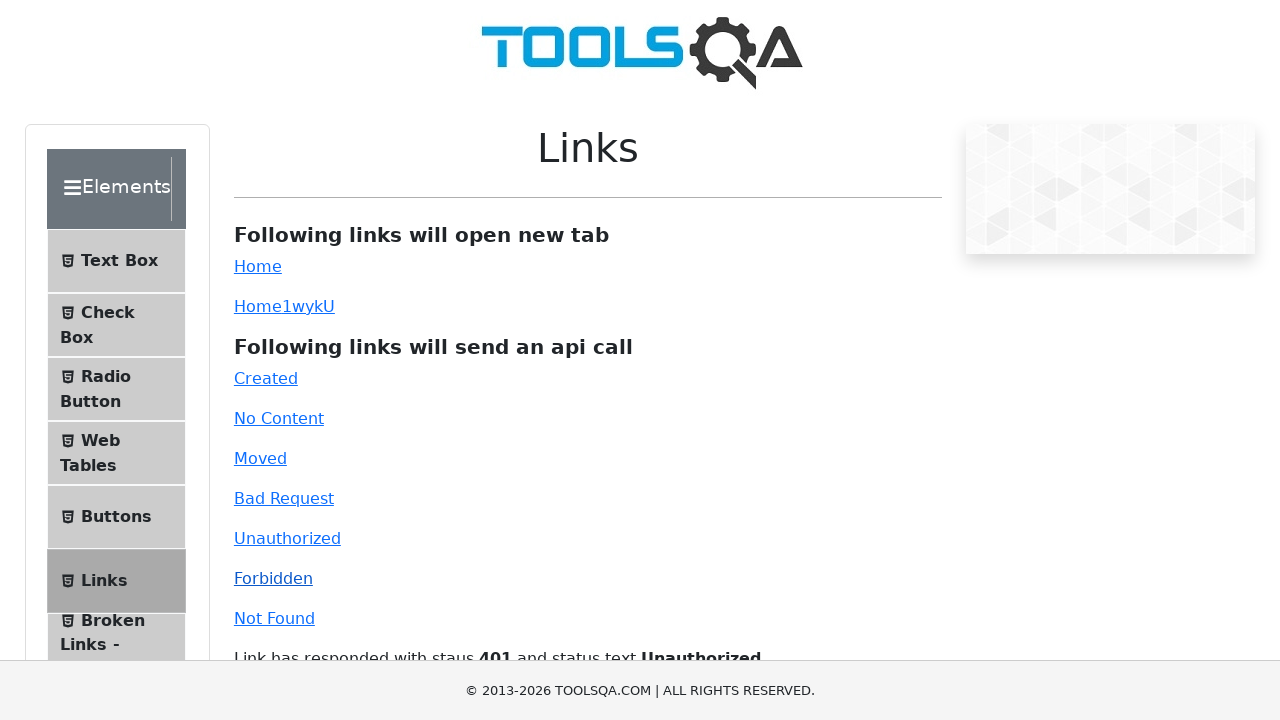

Clicked 'invalid-url' API response link (500) at (274, 618) on #invalid-url
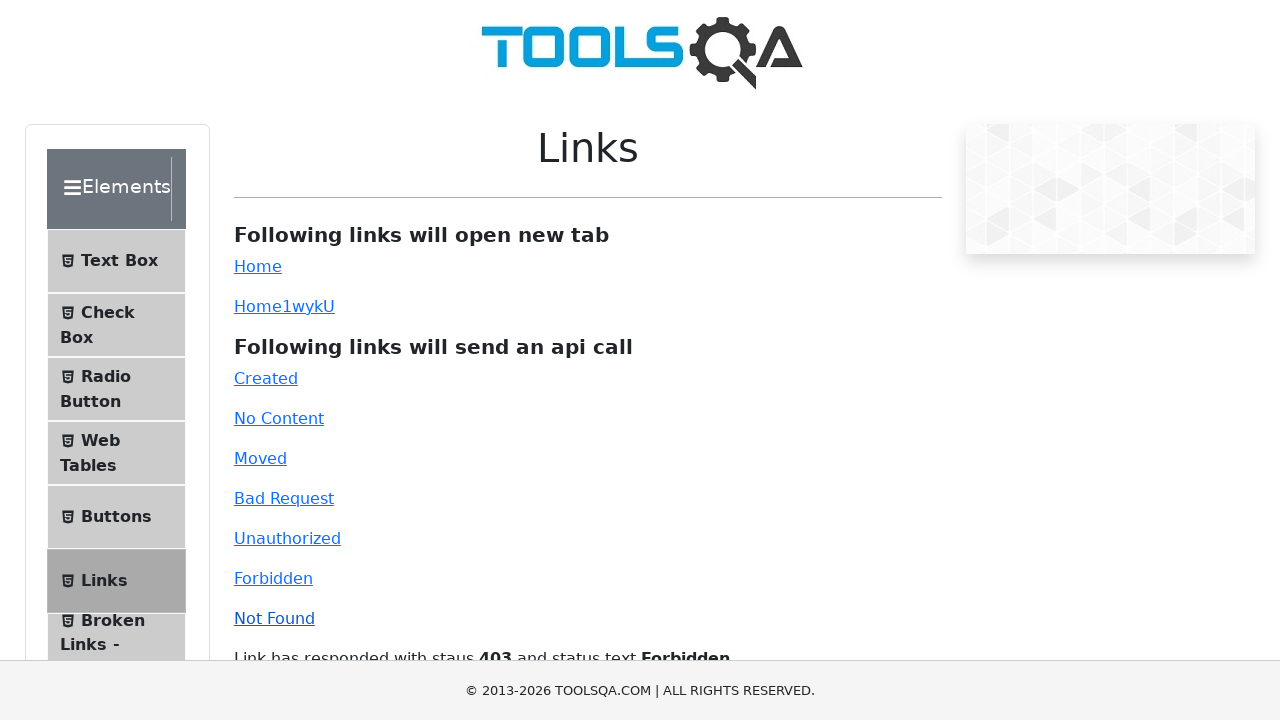

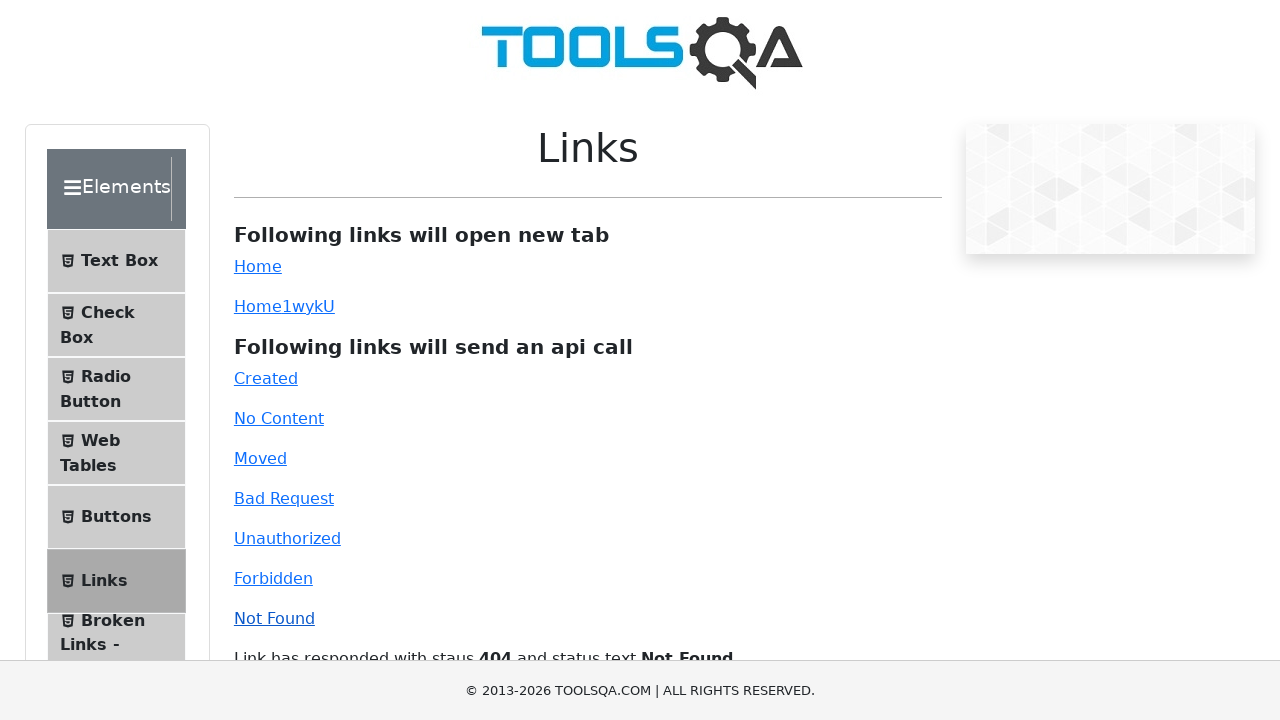